Navigates to the omayo blogspot test page and locates a link element by its text "Open a popup window"

Starting URL: http://omayo.blogspot.com

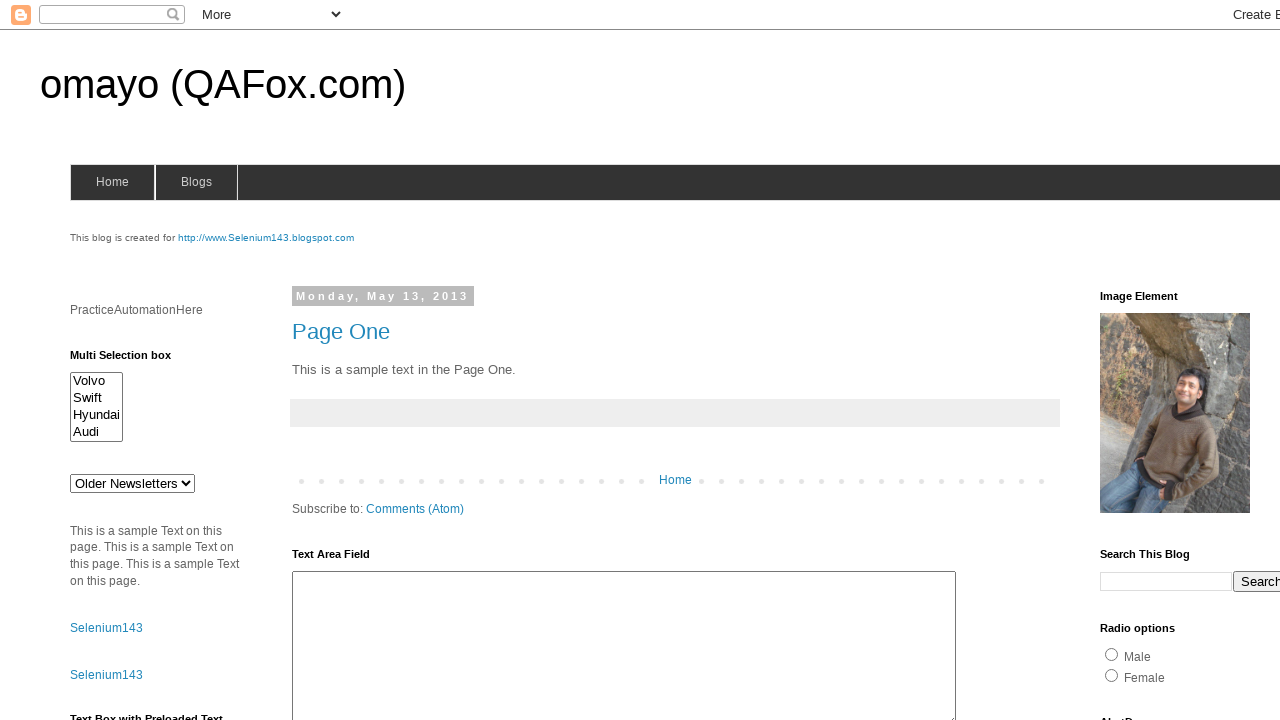

Navigated to http://omayo.blogspot.com
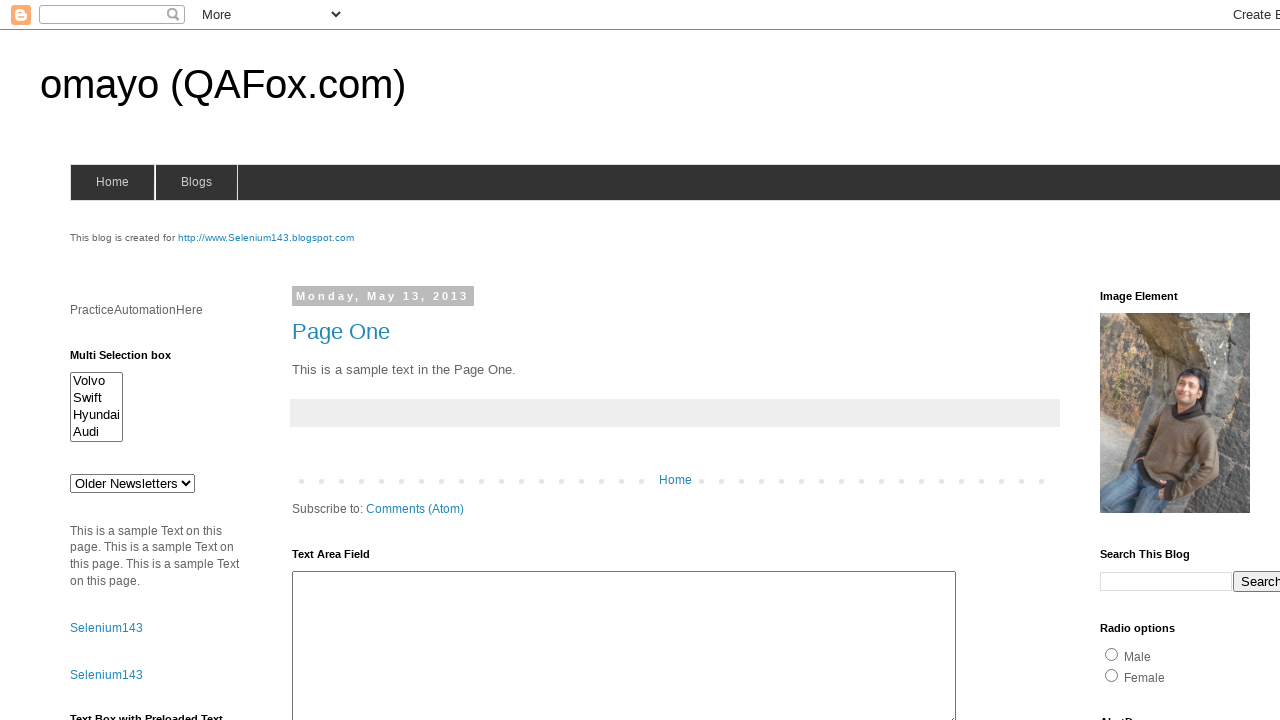

Located link element with text 'Open a popup window'
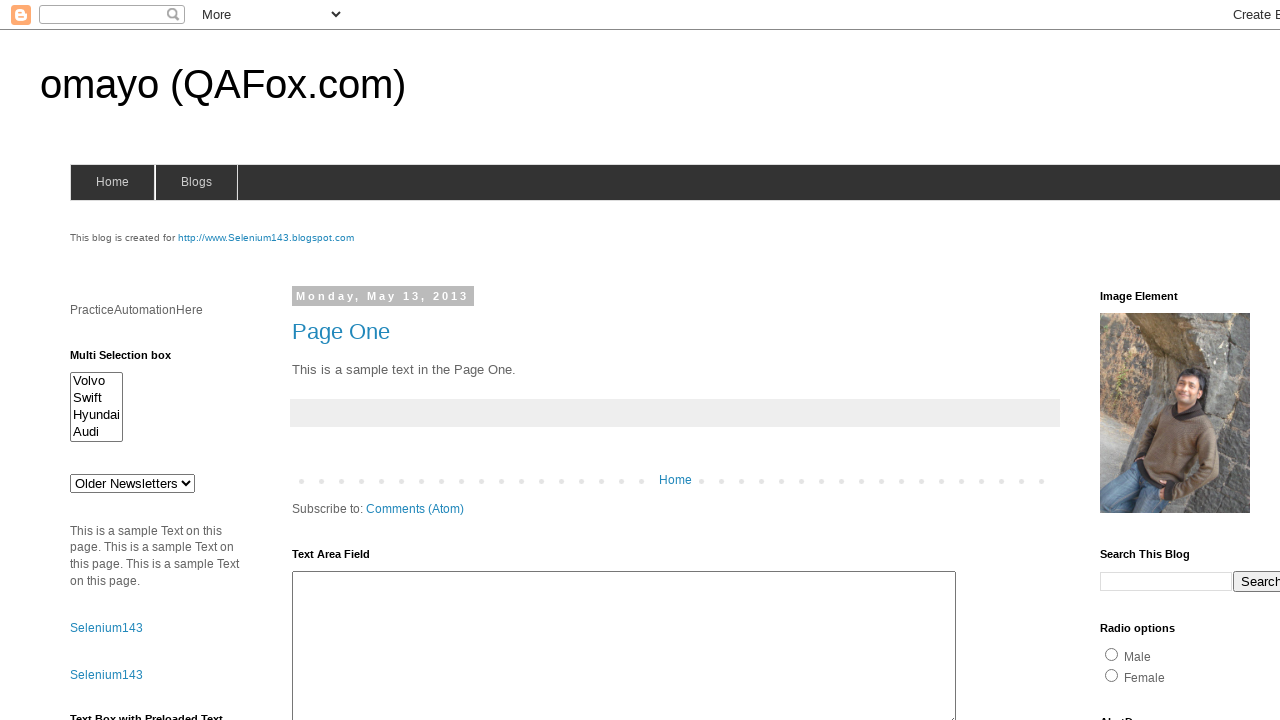

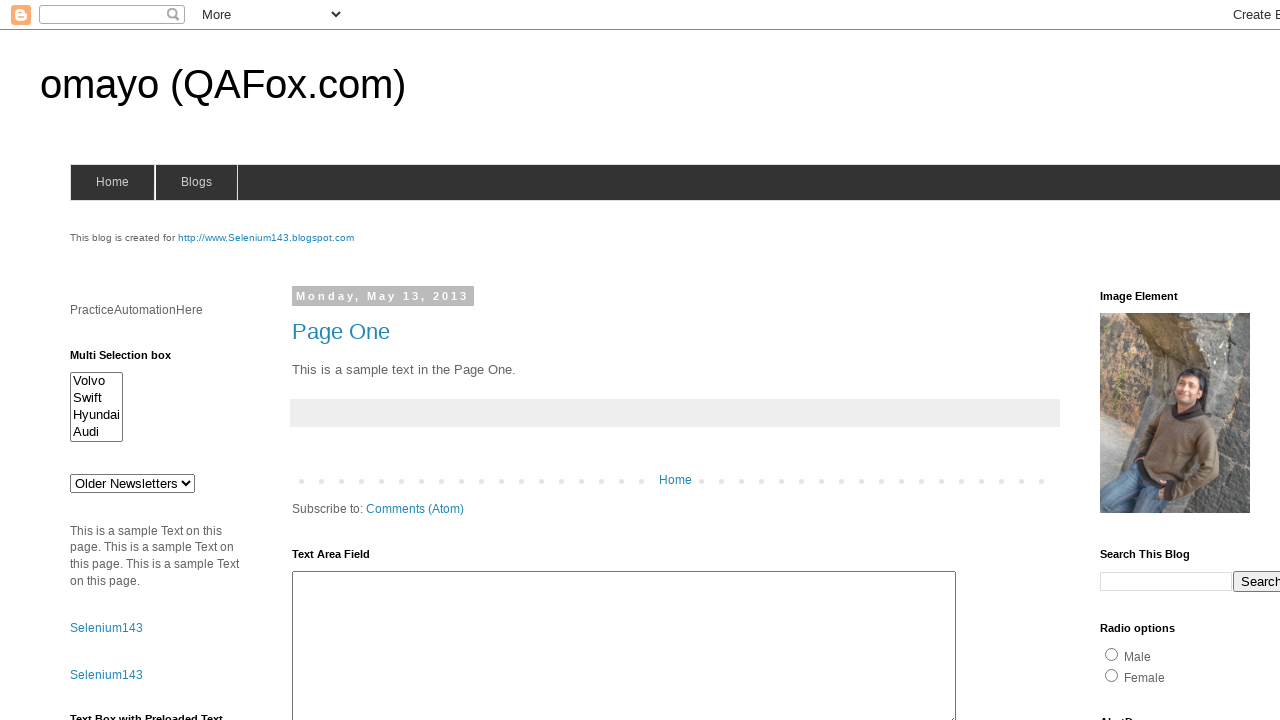